Tests editing a todo item by double-clicking and entering new text

Starting URL: https://demo.playwright.dev/todomvc

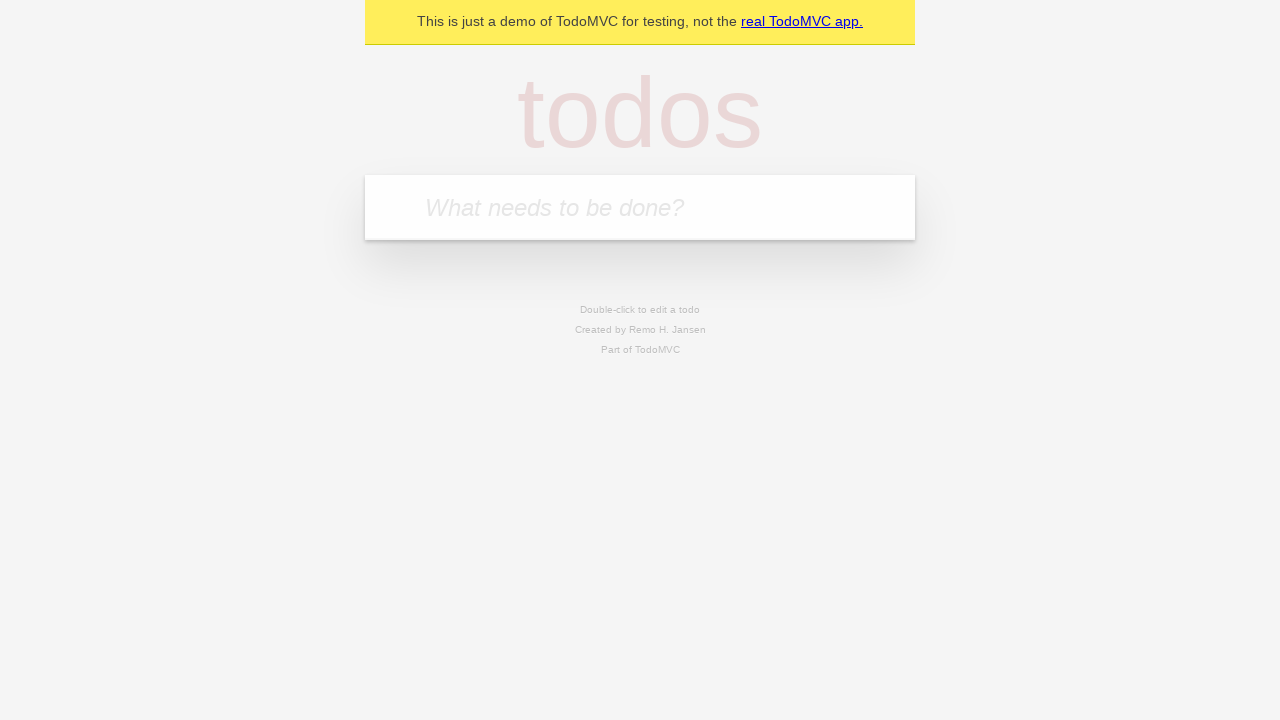

Filled todo input with 'buy some cheese' on internal:attr=[placeholder="What needs to be done?"i]
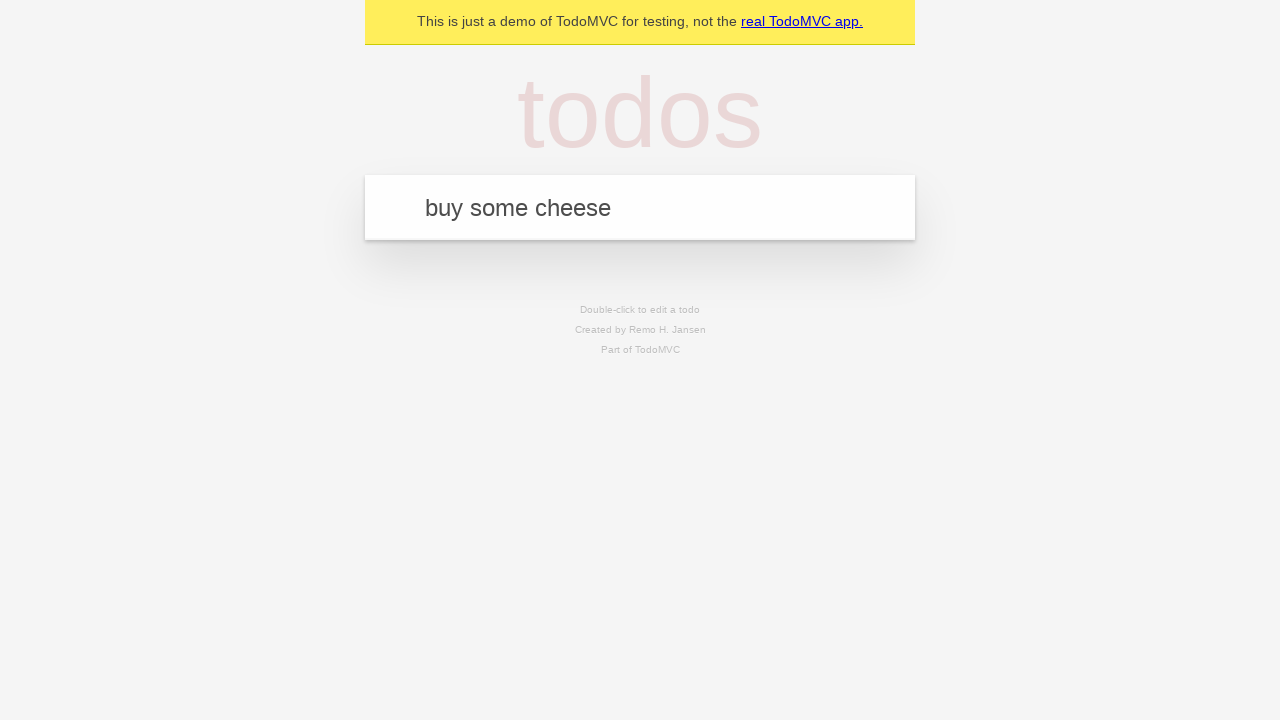

Pressed Enter to add todo 'buy some cheese' on internal:attr=[placeholder="What needs to be done?"i]
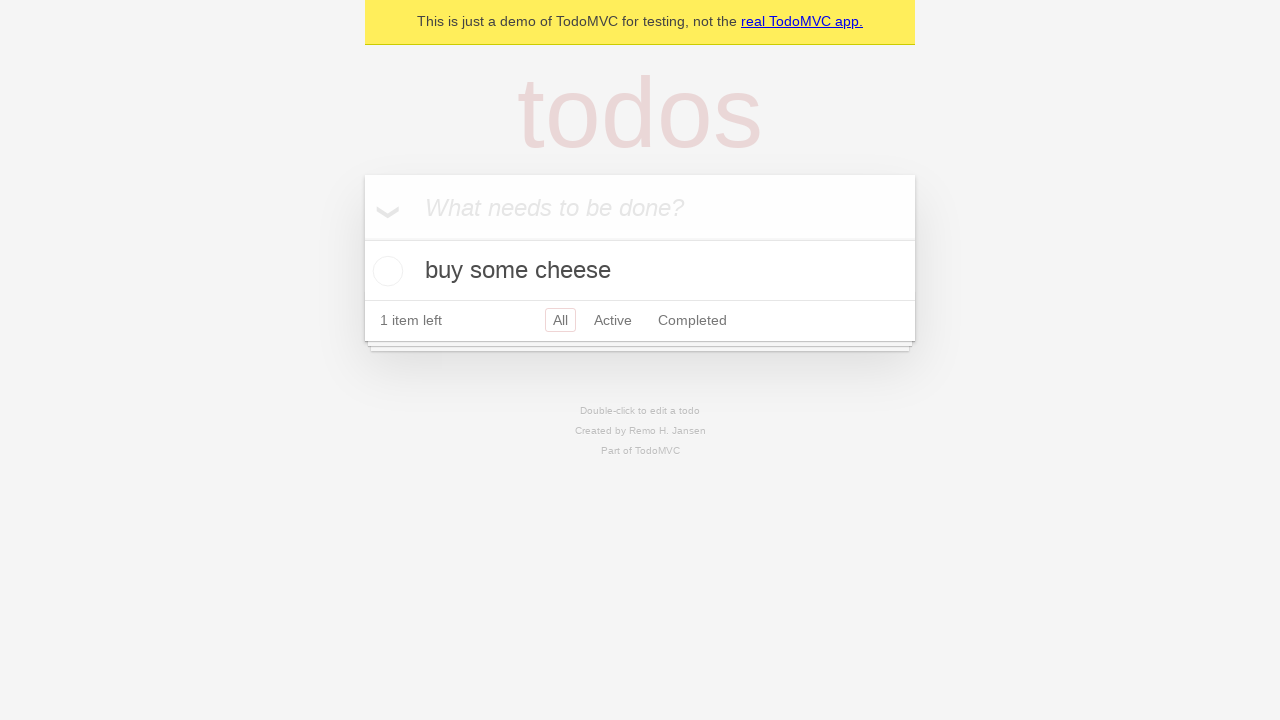

Filled todo input with 'feed the cat' on internal:attr=[placeholder="What needs to be done?"i]
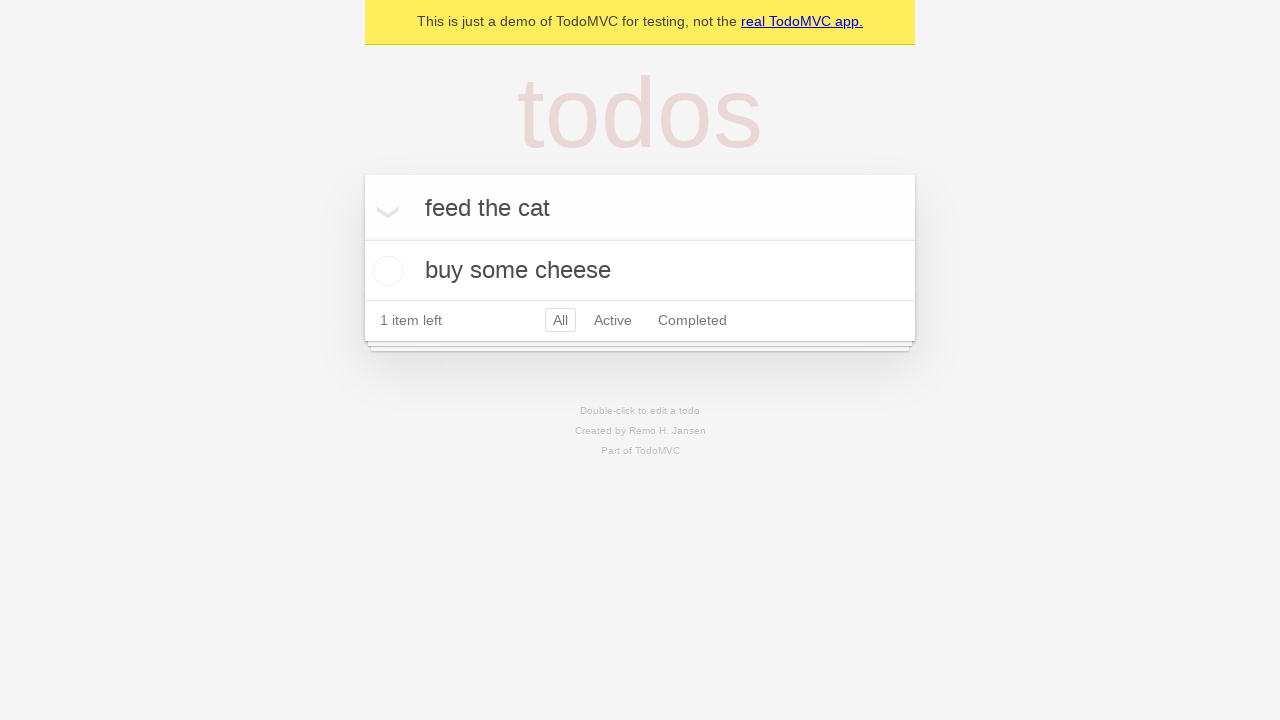

Pressed Enter to add todo 'feed the cat' on internal:attr=[placeholder="What needs to be done?"i]
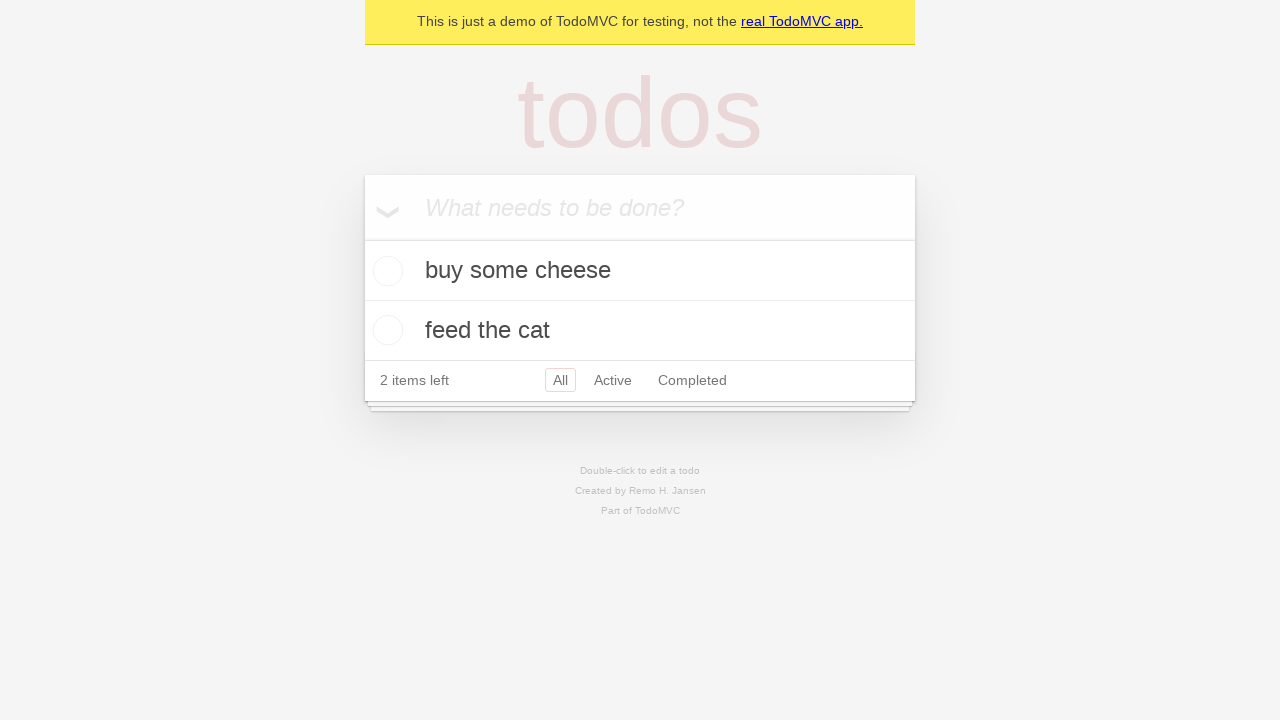

Filled todo input with 'book a doctors appointment' on internal:attr=[placeholder="What needs to be done?"i]
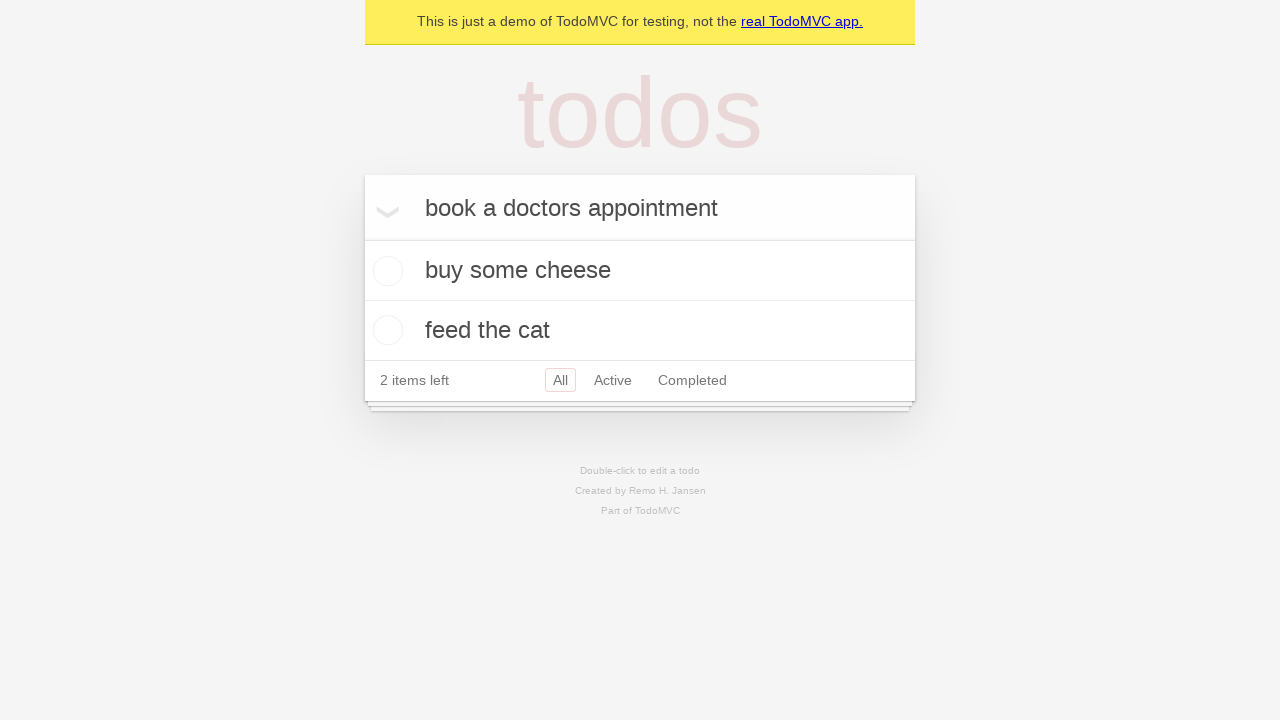

Pressed Enter to add todo 'book a doctors appointment' on internal:attr=[placeholder="What needs to be done?"i]
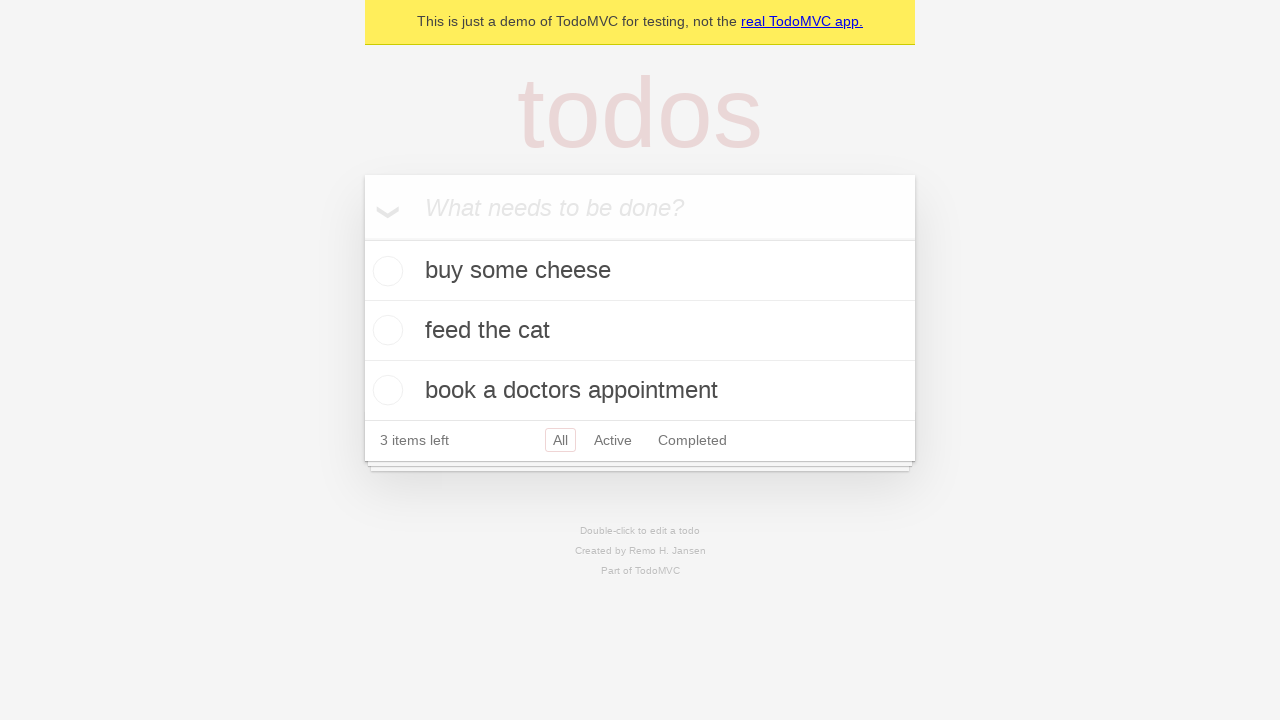

Retrieved all todo items
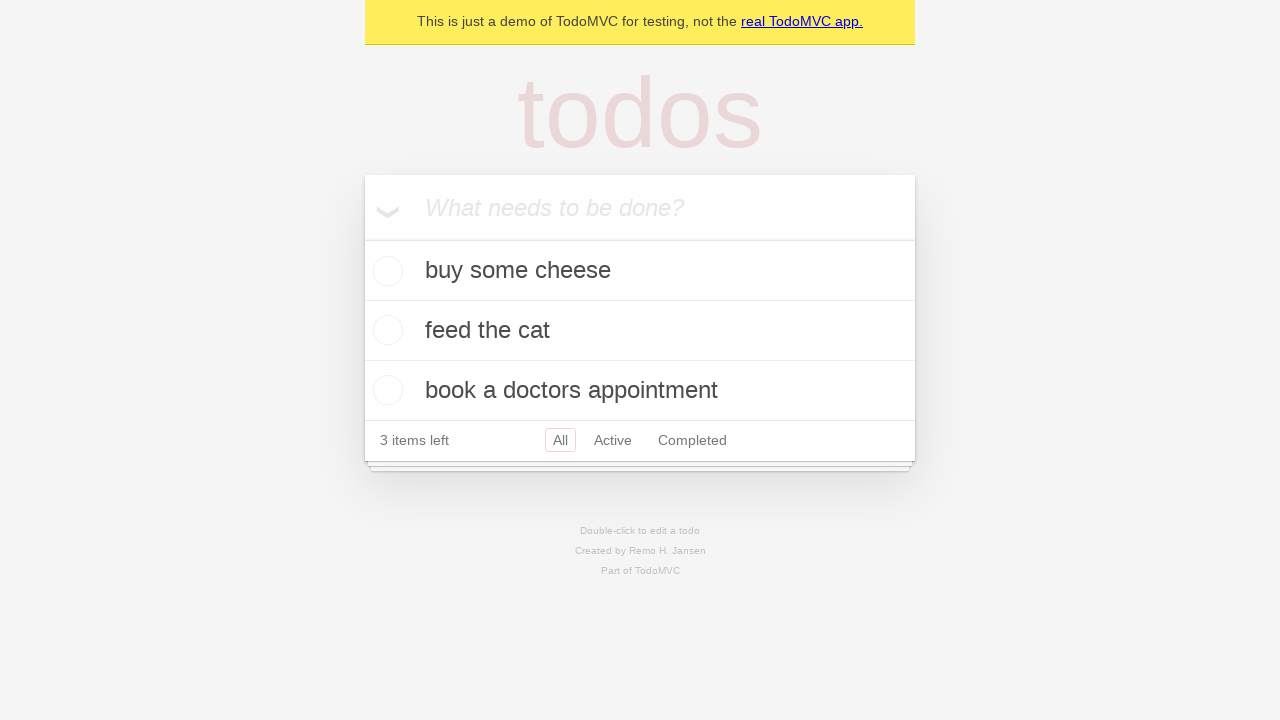

Selected second todo item
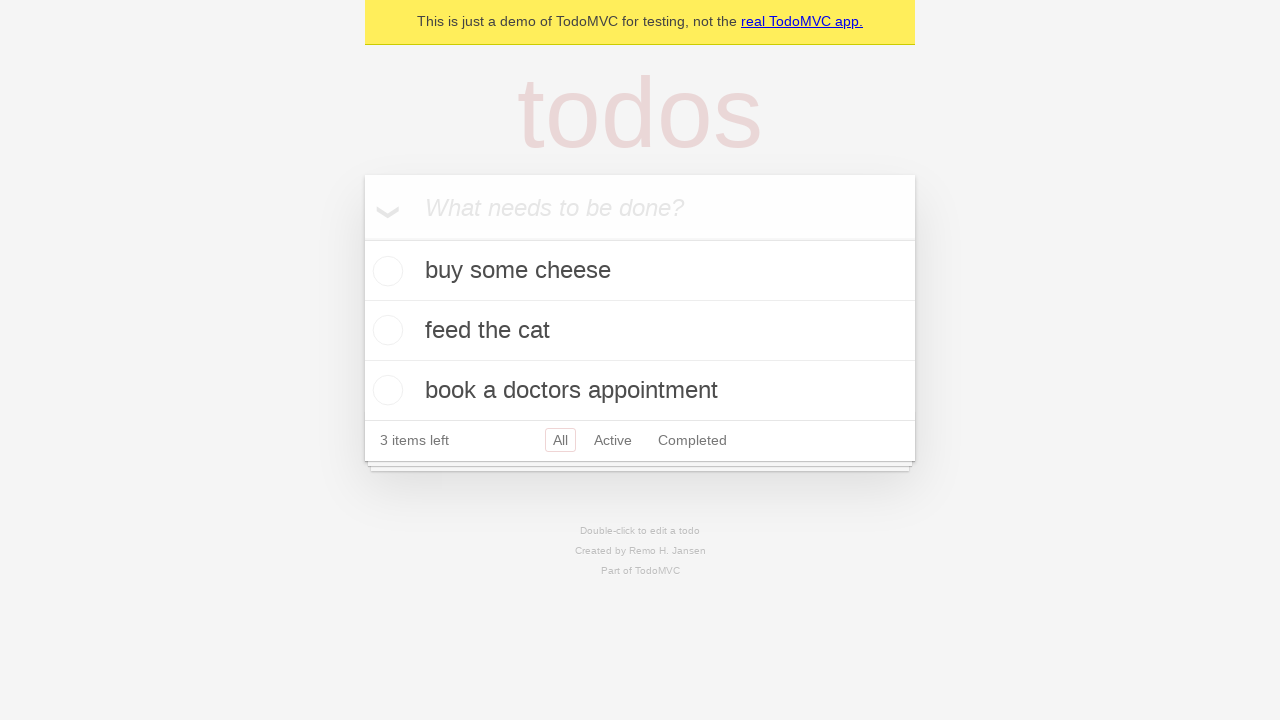

Double-clicked second todo to enter edit mode at (640, 331) on internal:testid=[data-testid="todo-item"s] >> nth=1
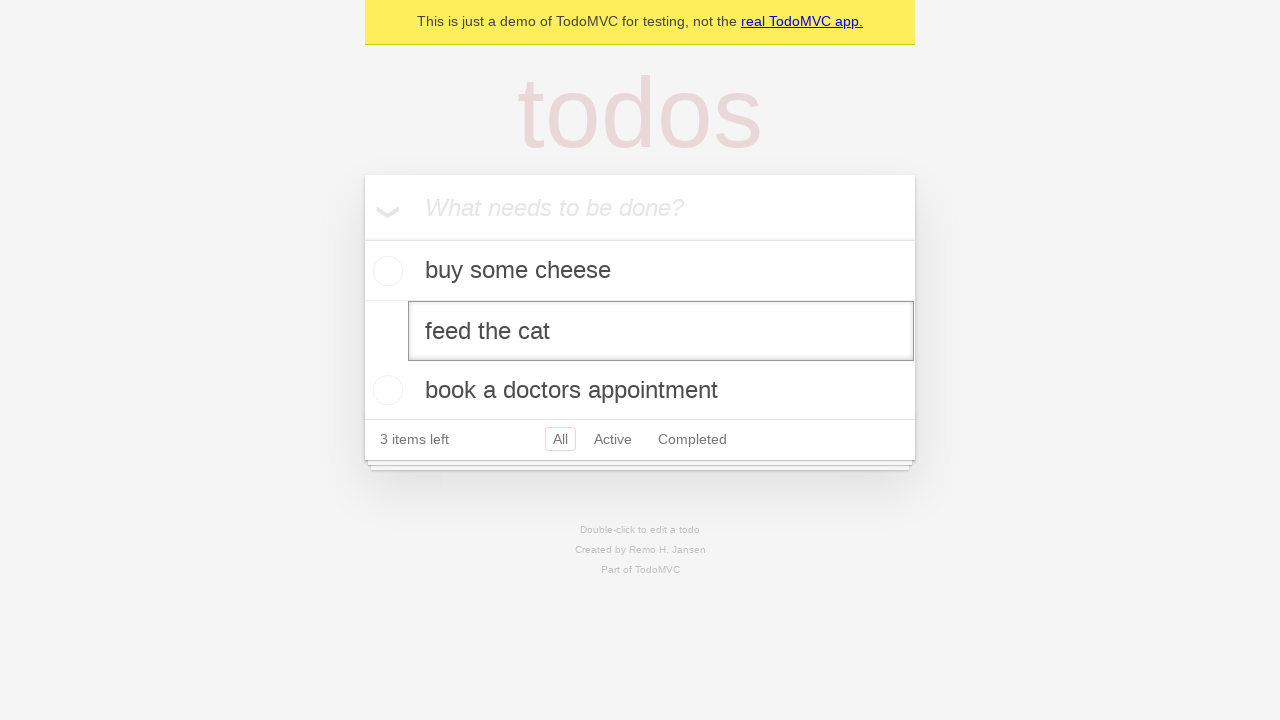

Filled edit field with new text 'buy some sausages' on internal:testid=[data-testid="todo-item"s] >> nth=1 >> internal:role=textbox[nam
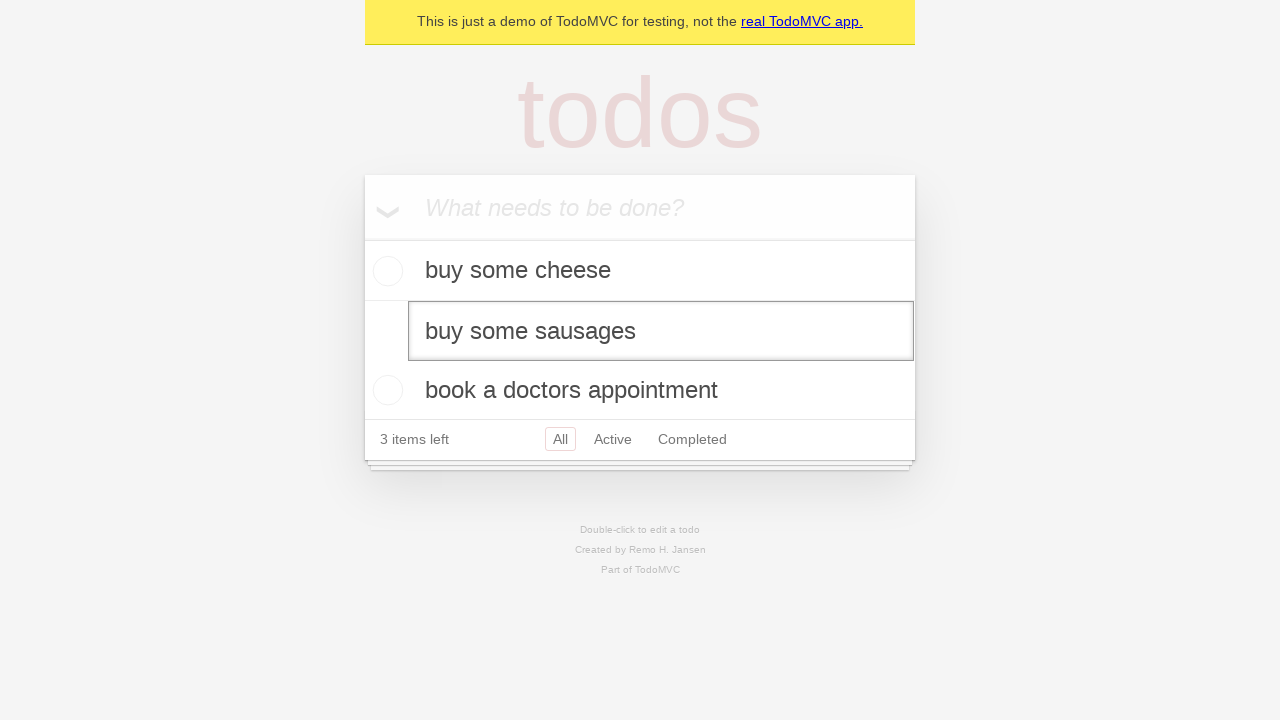

Pressed Enter to save the edited todo item on internal:testid=[data-testid="todo-item"s] >> nth=1 >> internal:role=textbox[nam
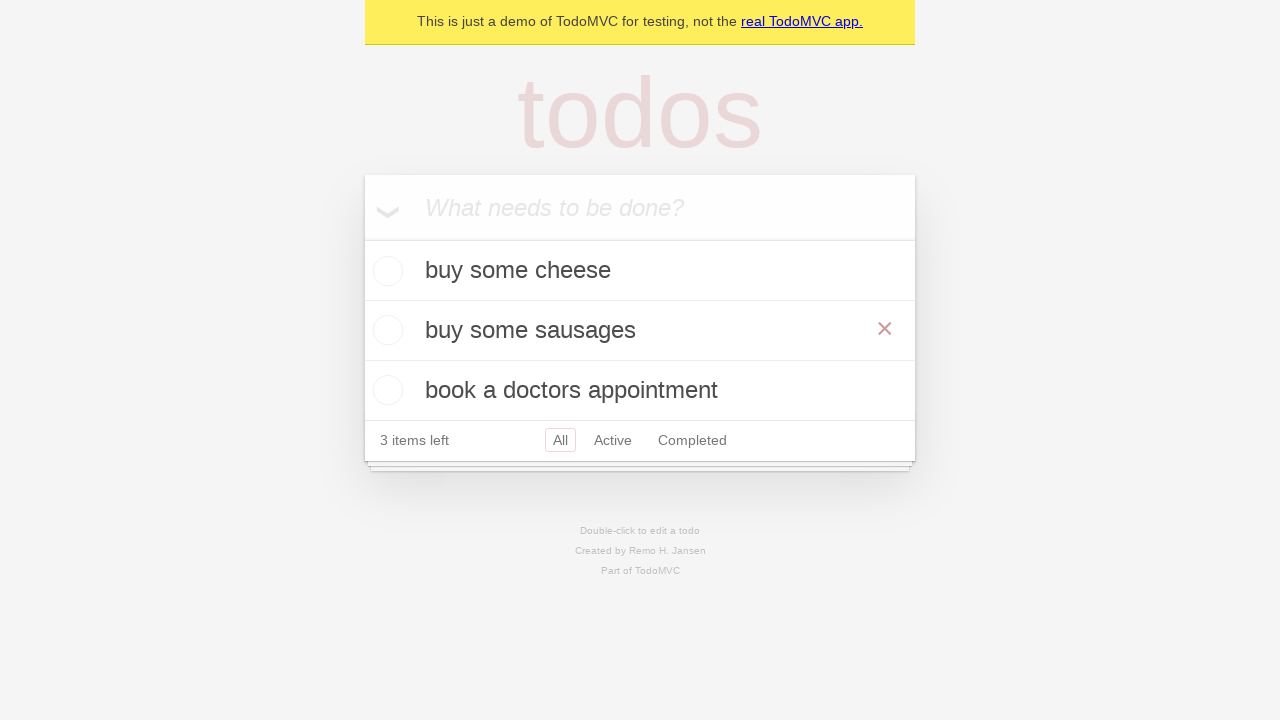

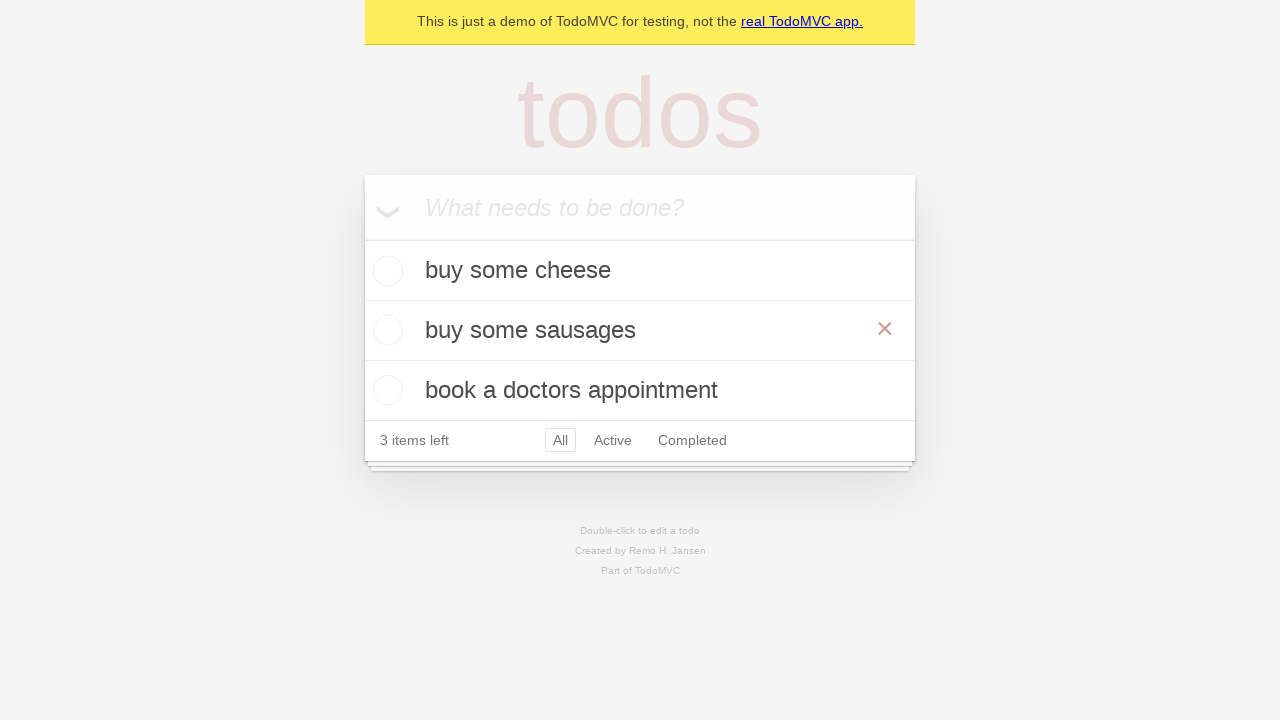